Tests interacting with an input field inside a shadow DOM that is within an iframe by switching to the iframe and using JavaScript to access the shadow root element

Starting URL: https://selectorshub.com/shadow-dom-in-iframe/

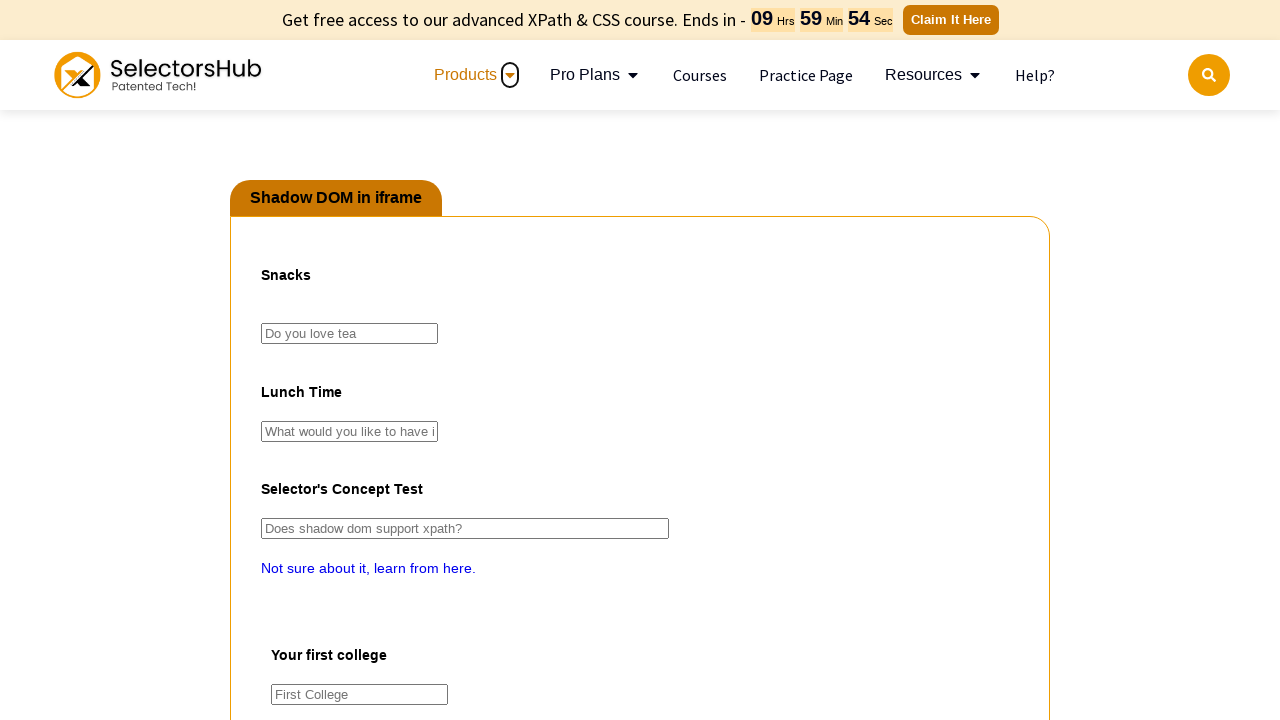

Switched to iframe named 'pact'
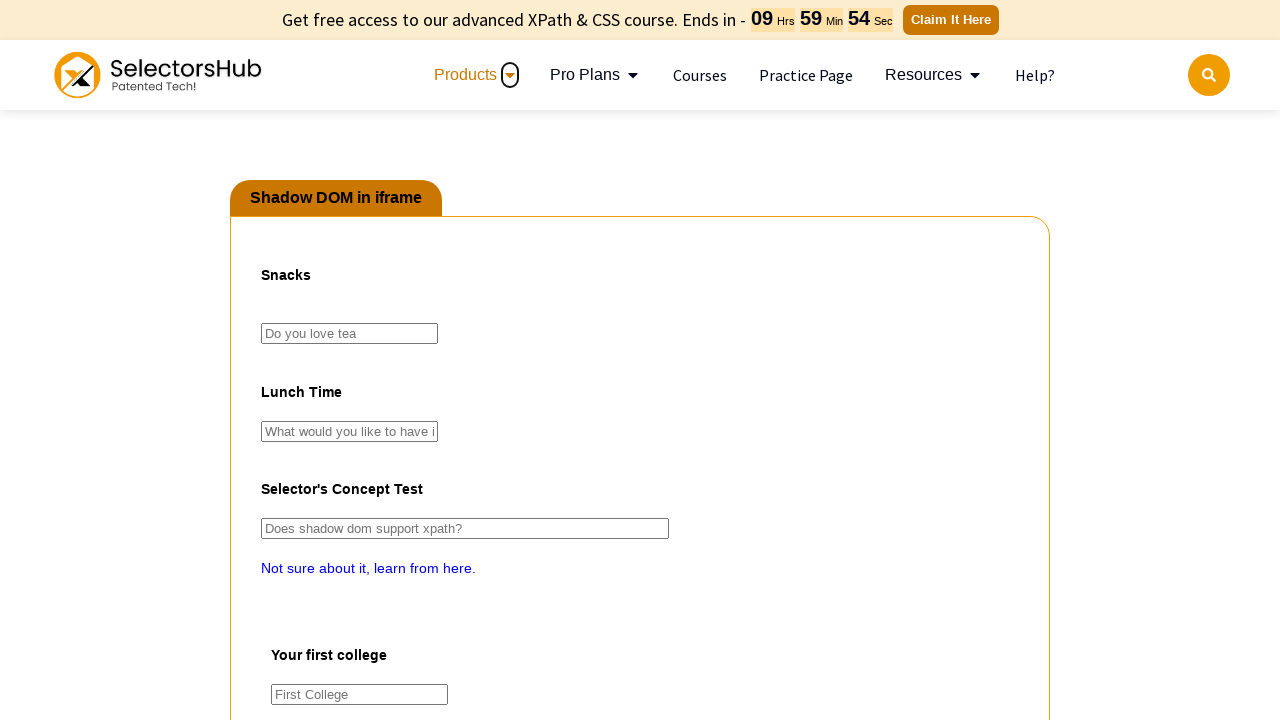

Set value 'Green Masala Tea' to input field inside shadow DOM using JavaScript
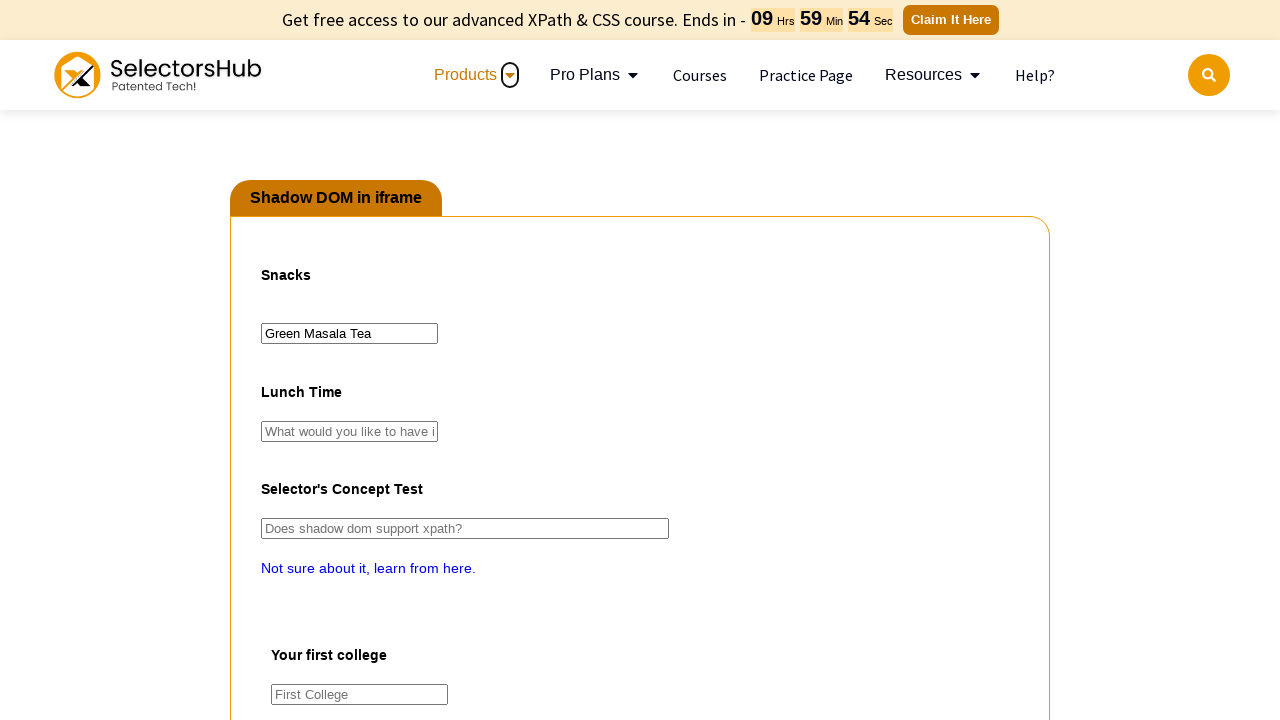

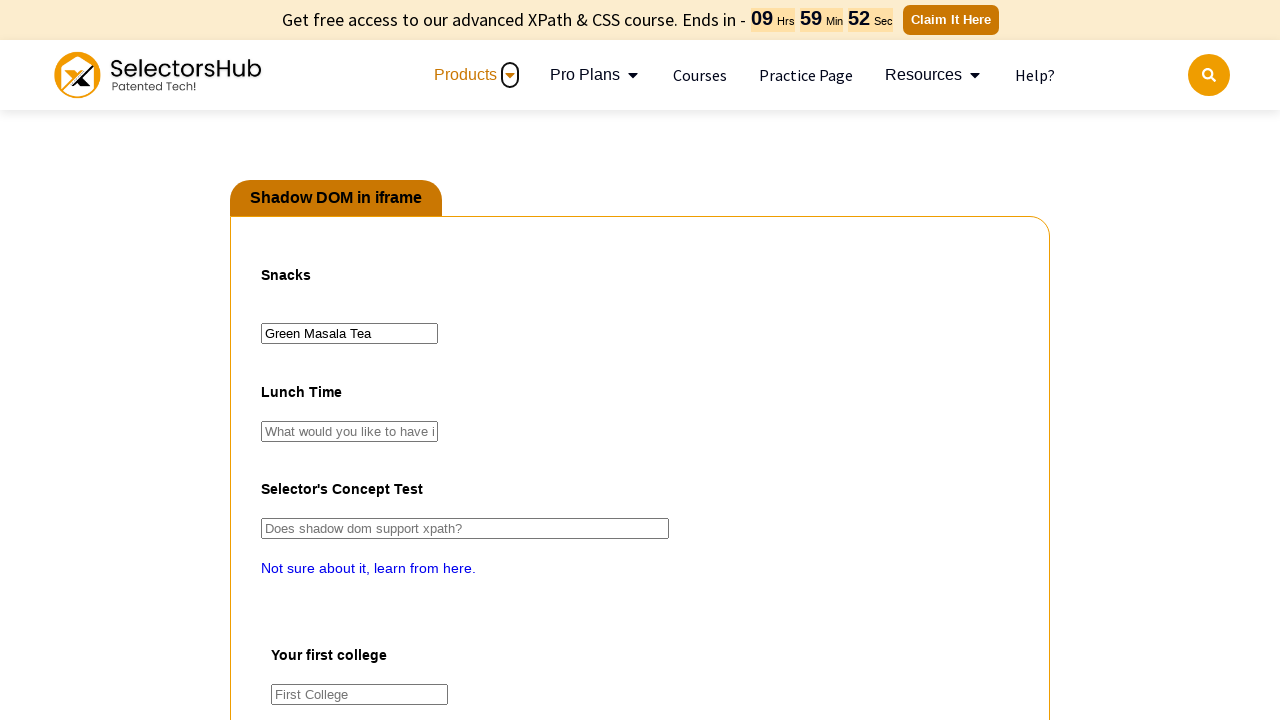